Tests that the simple link text contains a specific substring

Starting URL: https://demoqa.com/links

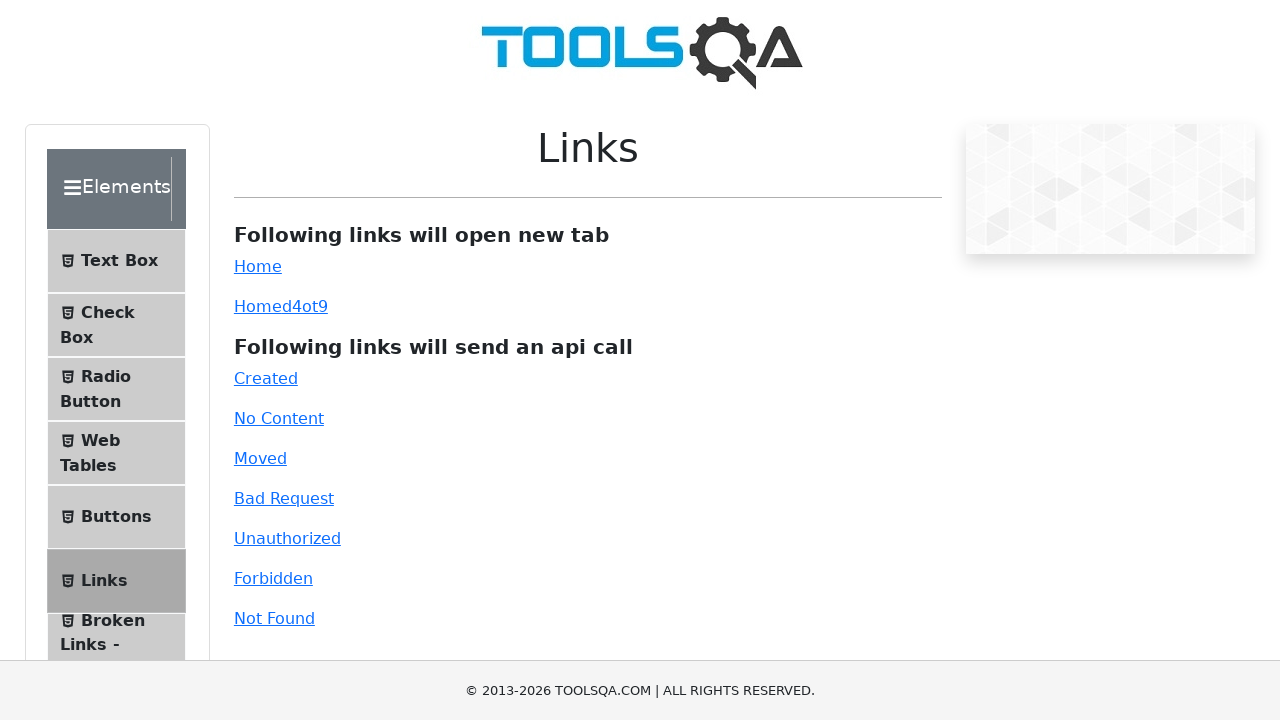

Navigated to https://demoqa.com/links
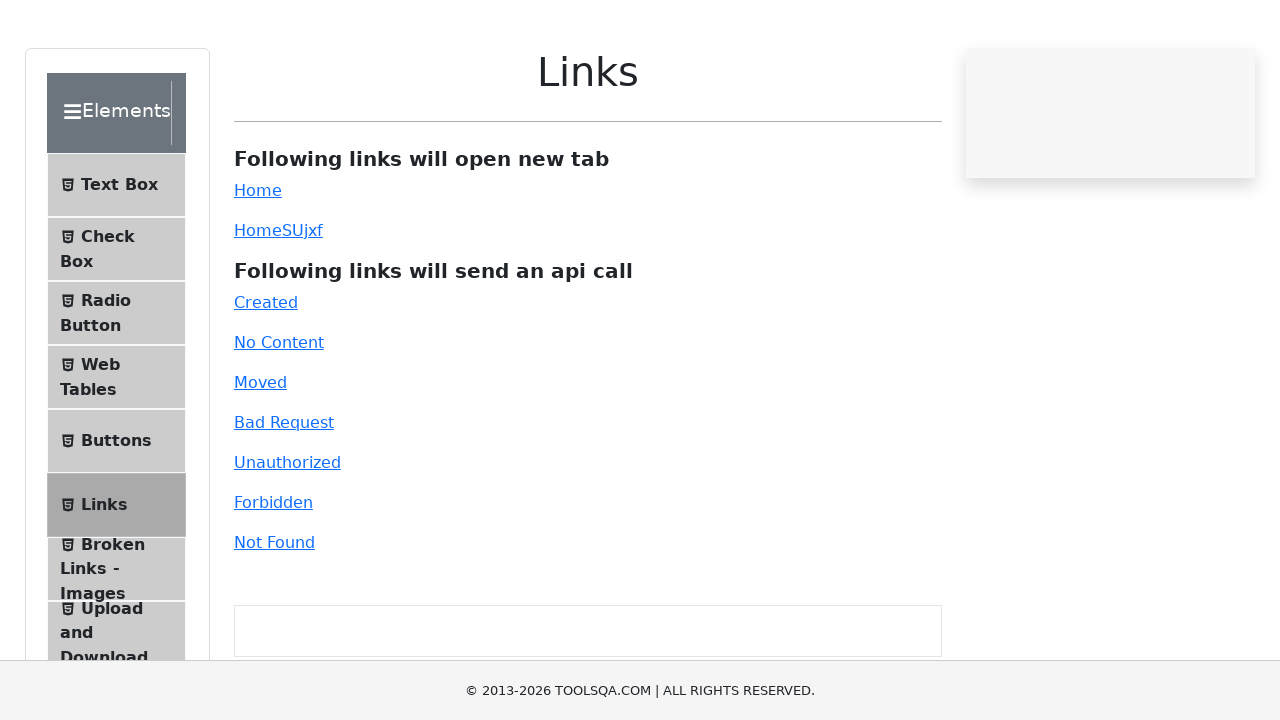

Located the simple link element
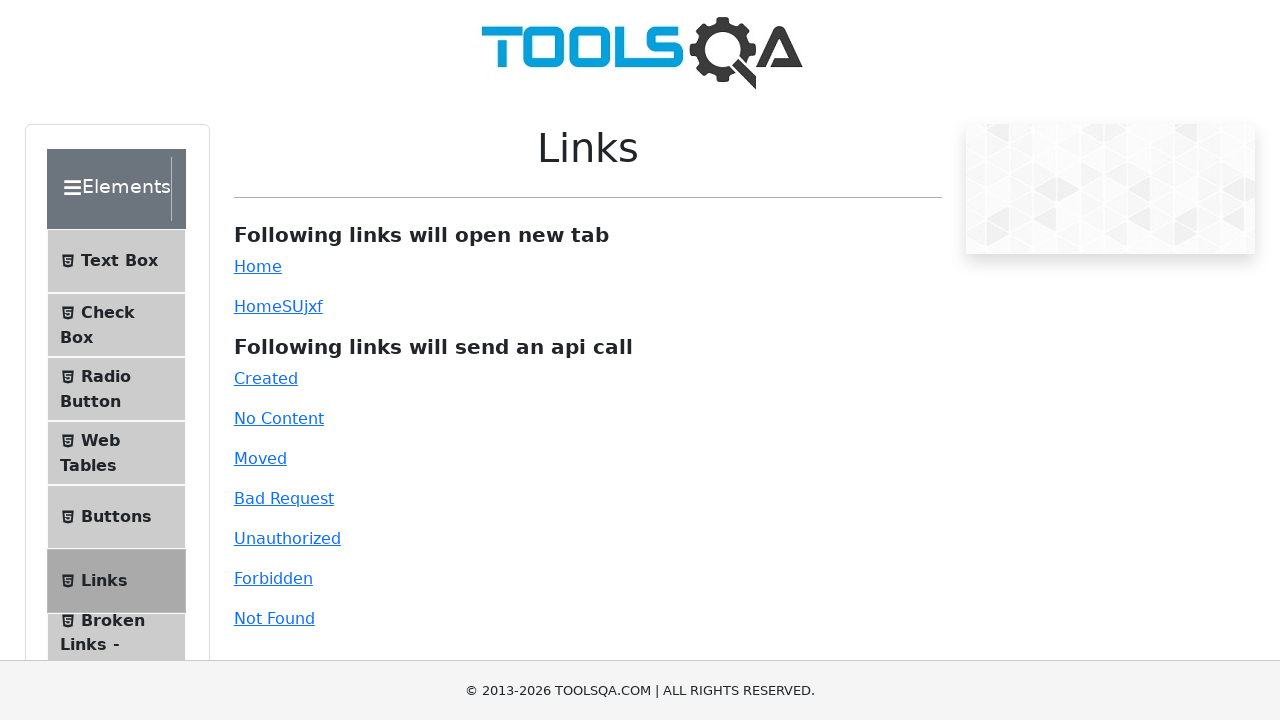

Verified that simple link text contains substring 'me'
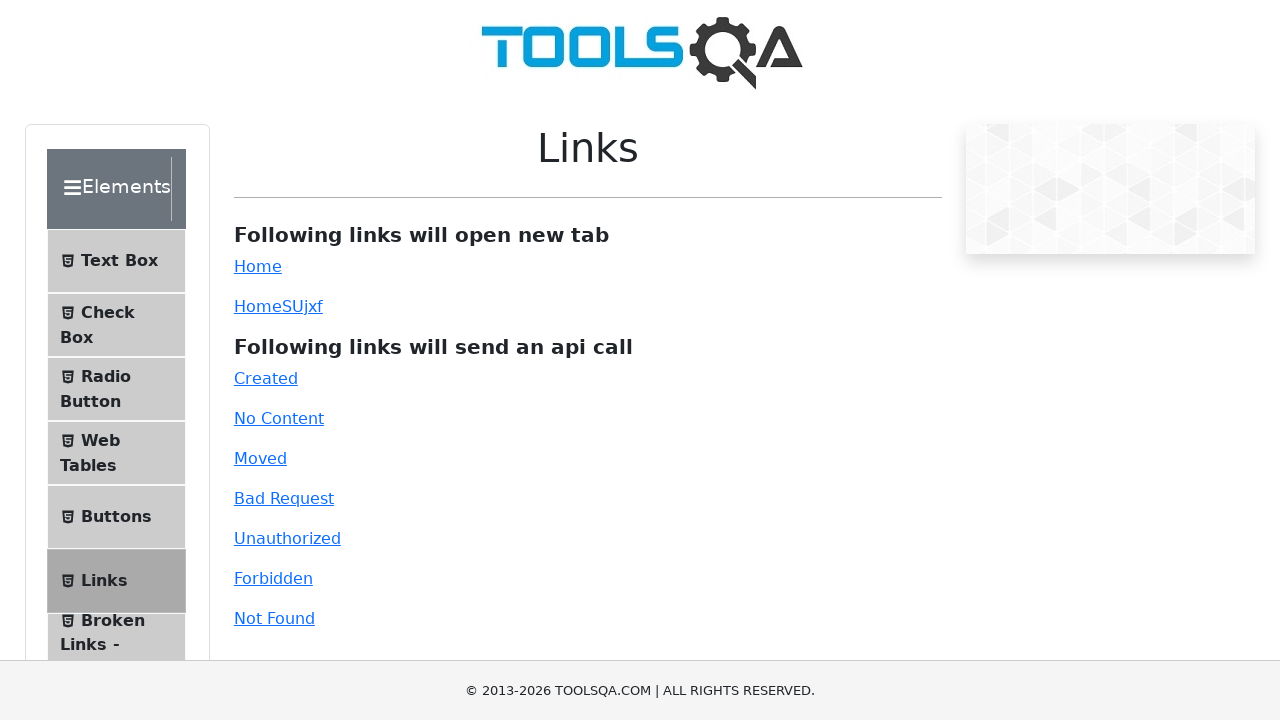

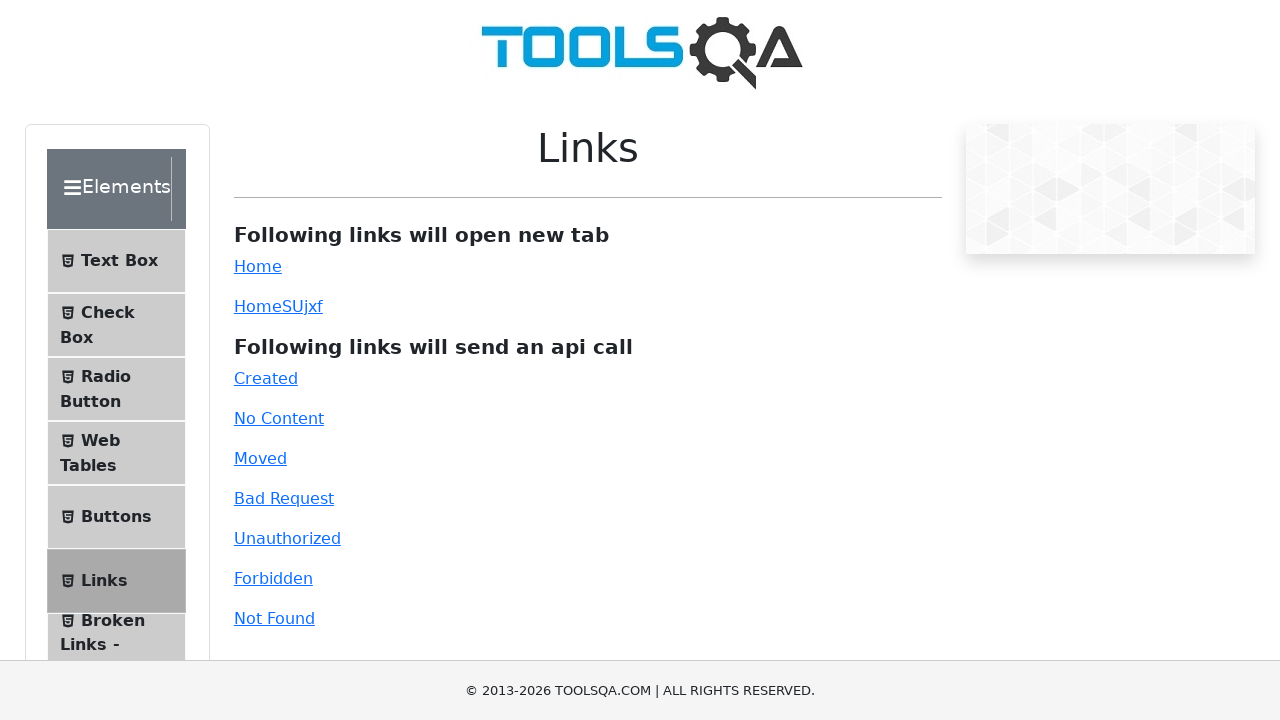